Tests mobile device emulation by setting custom viewport dimensions and navigating to an Angular demo application

Starting URL: https://rahulshettyacademy.com/angularAppdemo/

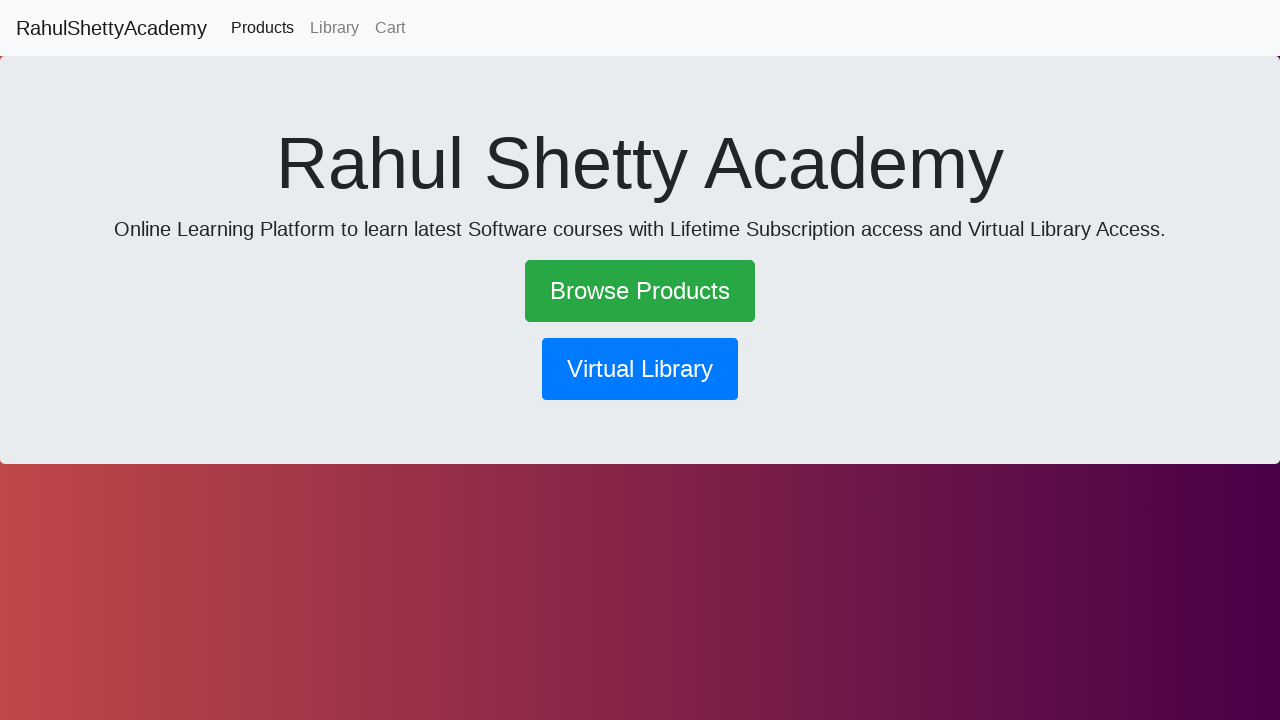

Set viewport to mobile dimensions (480x890)
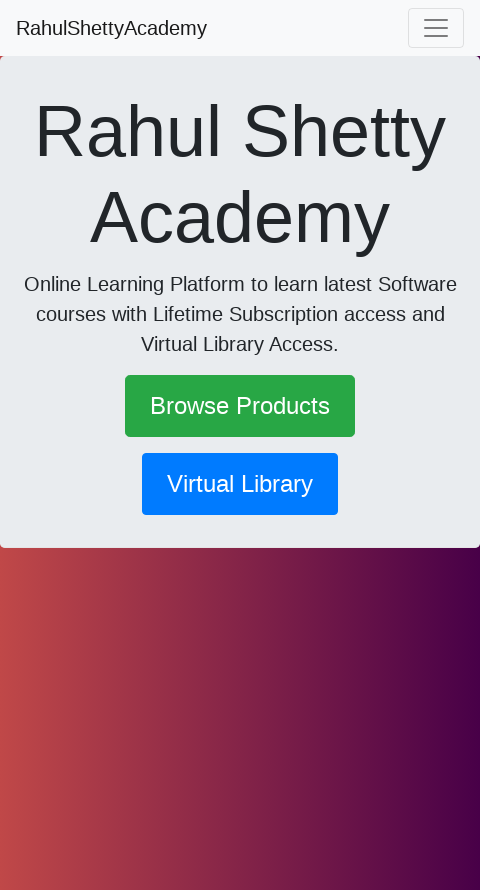

Waited for page to fully load with mobile viewport
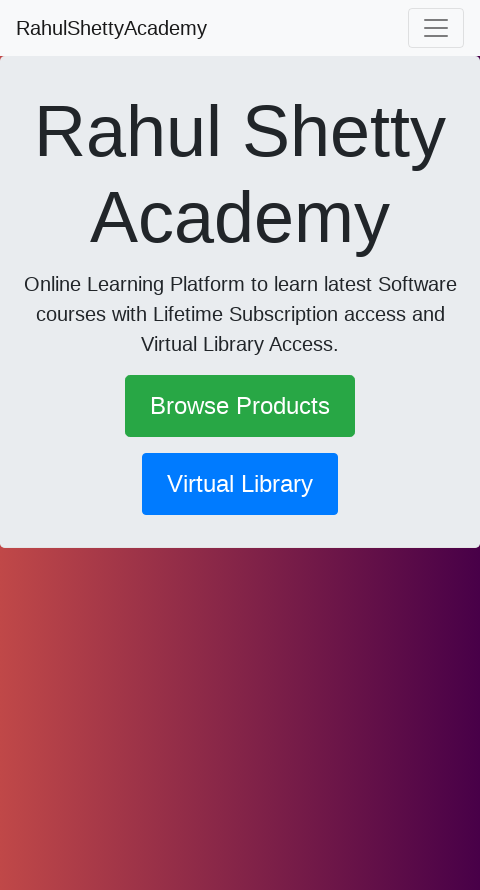

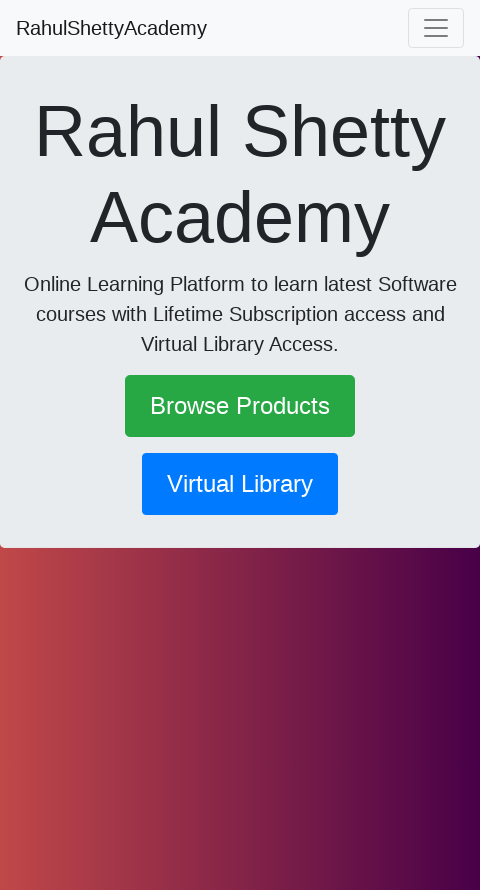